Tests the Co-WIN website's navigation by opening FAQ and Partners tabs in new windows, then closing them and returning to the home window

Starting URL: https://www.cowin.gov.in/

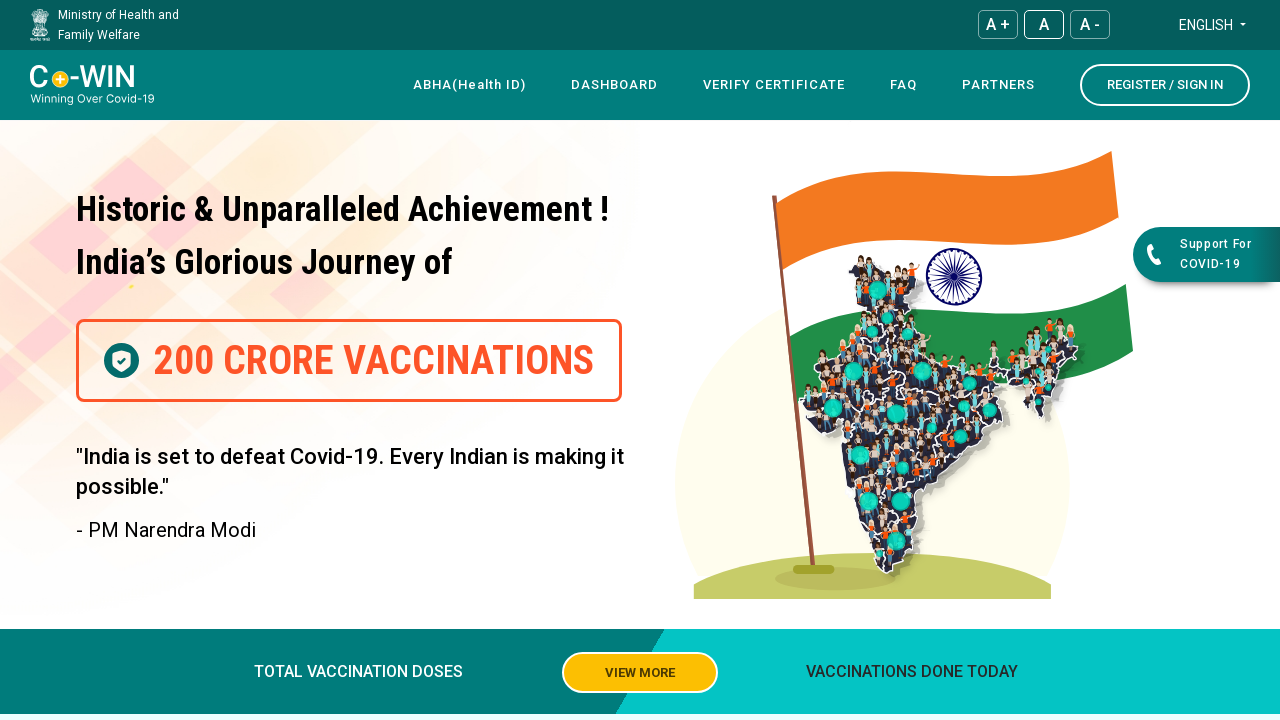

Clicked FAQ link which opened in a new tab at (904, 85) on a.dropdwnbtn.accessibility-plugin-ac.newMenu[href="/faq"]
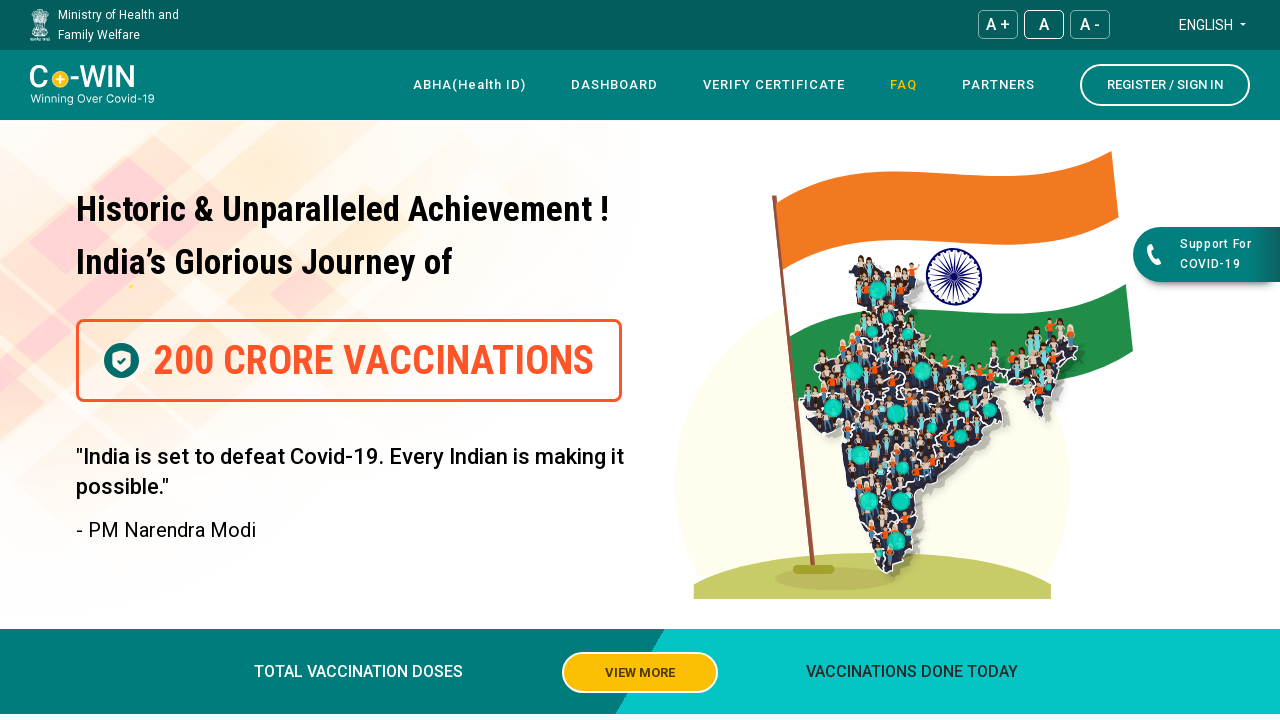

FAQ page loaded successfully
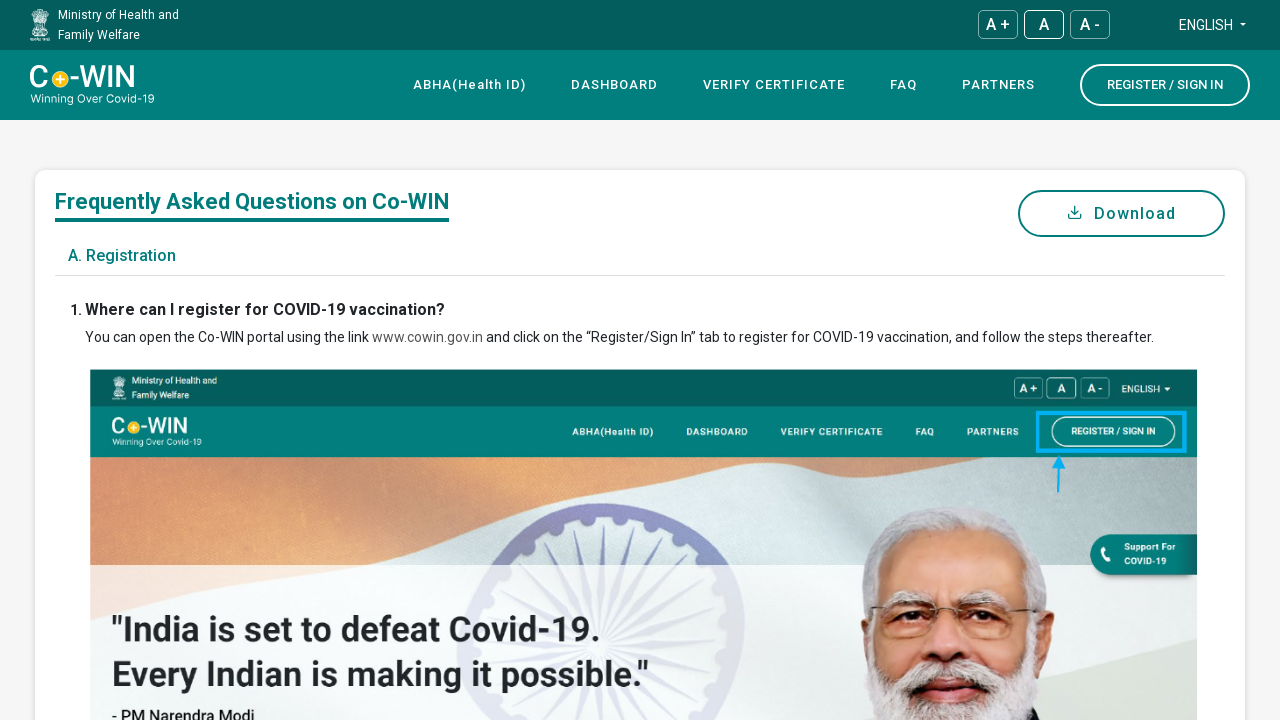

Clicked Partners link on home page which opened in a new tab at (998, 85) on xpath=/html/body/app-root/app-header/header/div[4]/div/div[1]/div/nav/div[3]/div
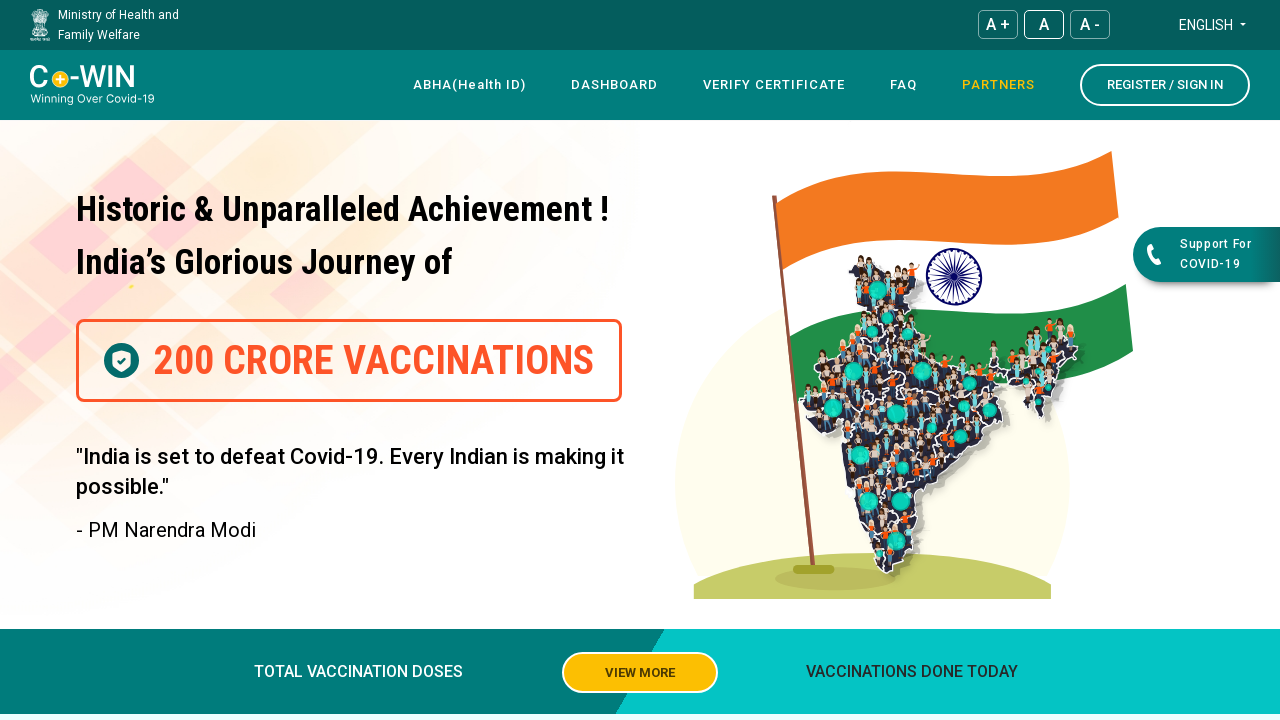

Partners page loaded successfully
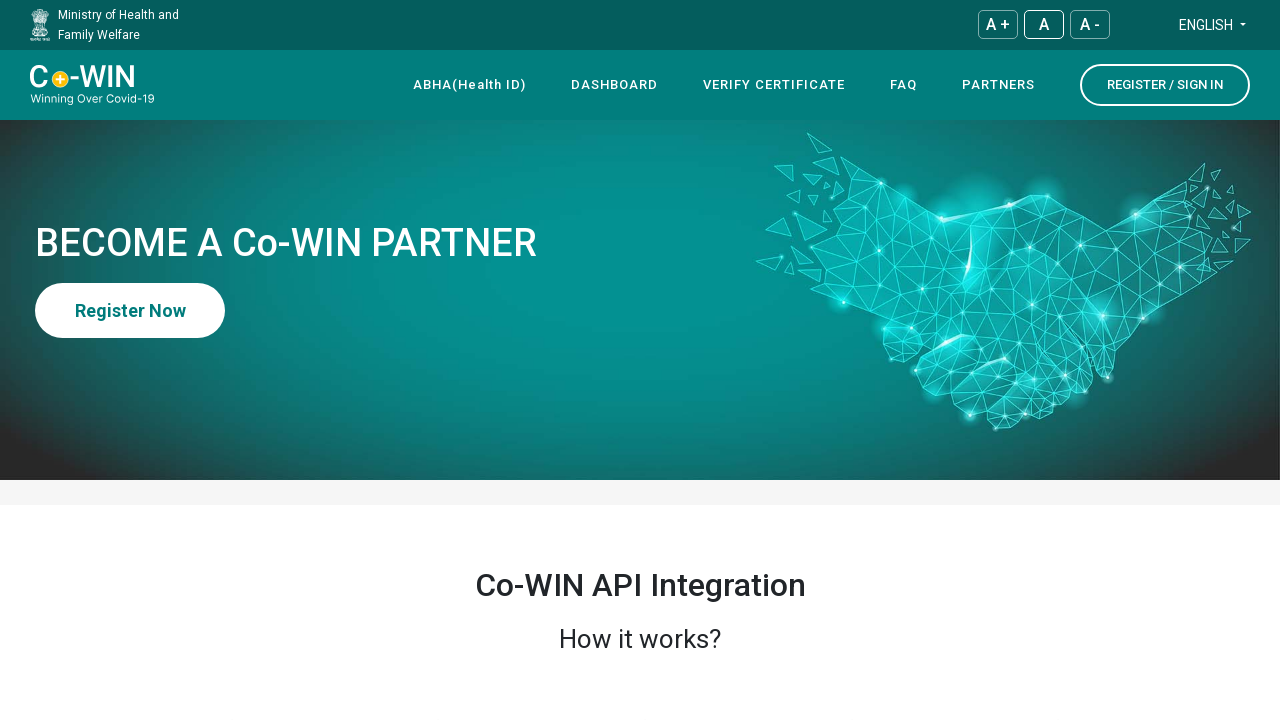

Closed FAQ tab
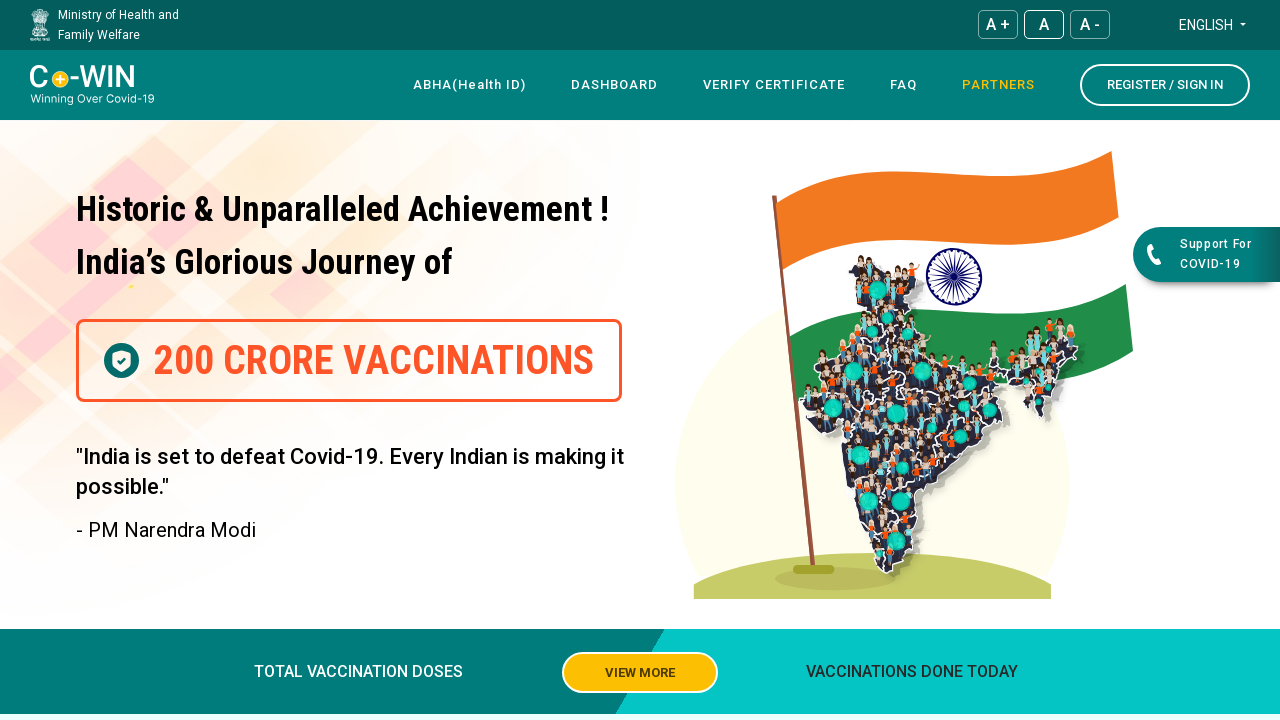

Closed Partners tab
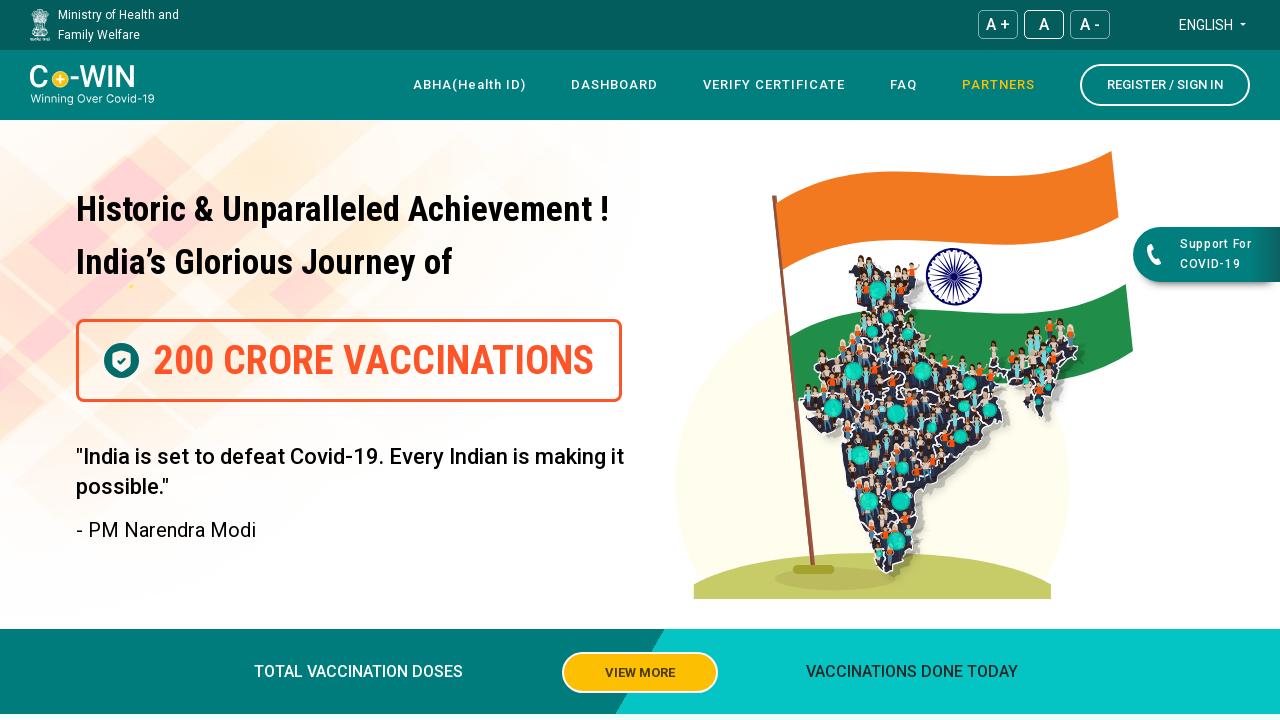

Home page remains open and active after closing all other tabs
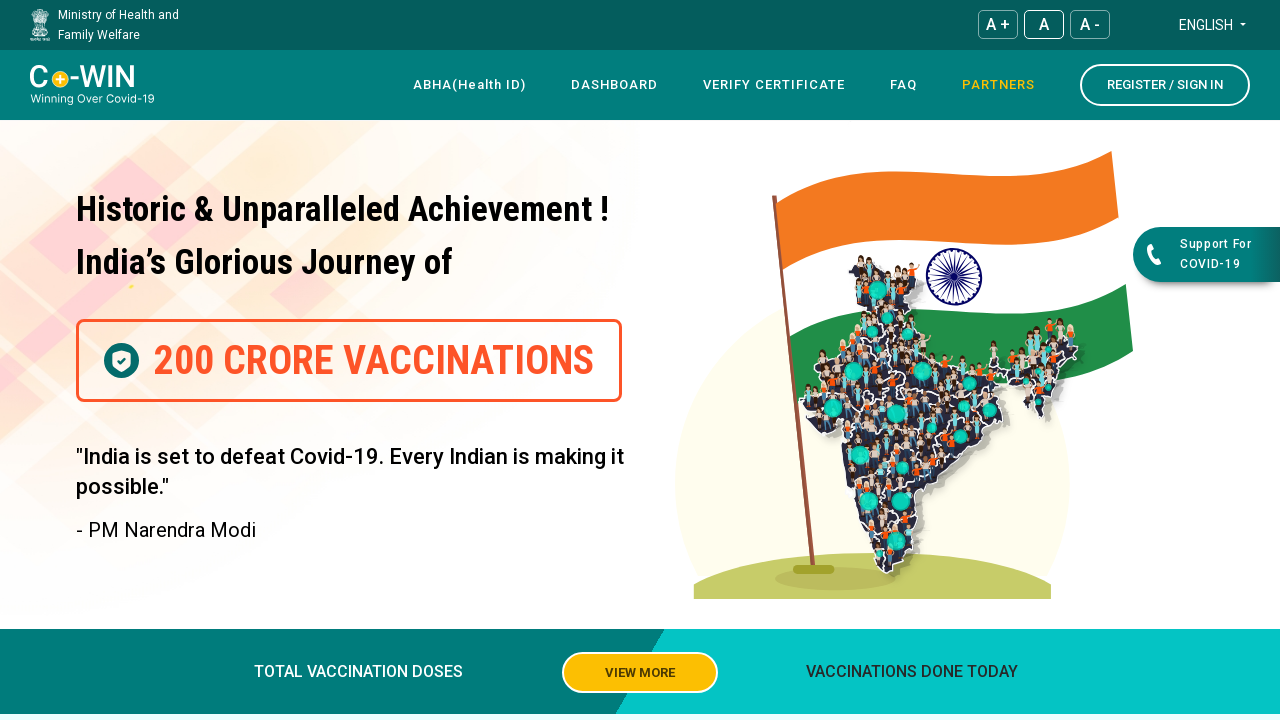

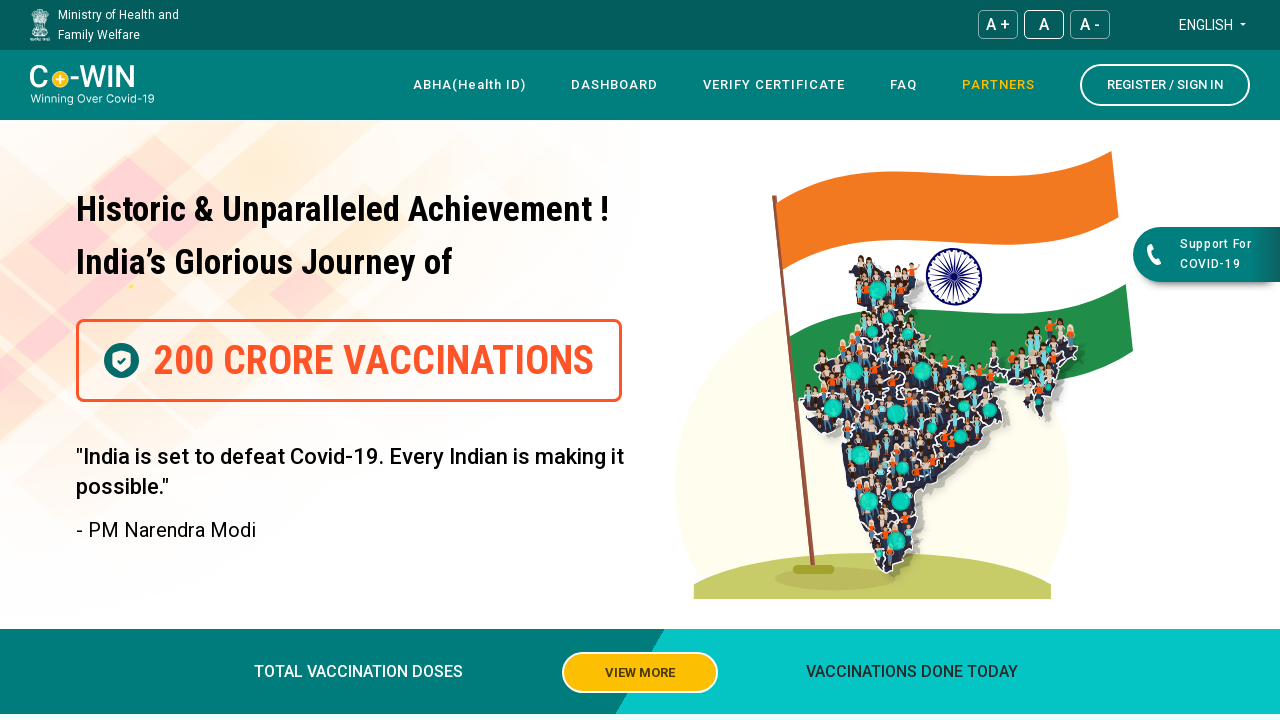